Tests dropdown selection and autosuggest functionality on a travel booking form by selecting currency and country

Starting URL: https://rahulshettyacademy.com/dropdownsPractise/

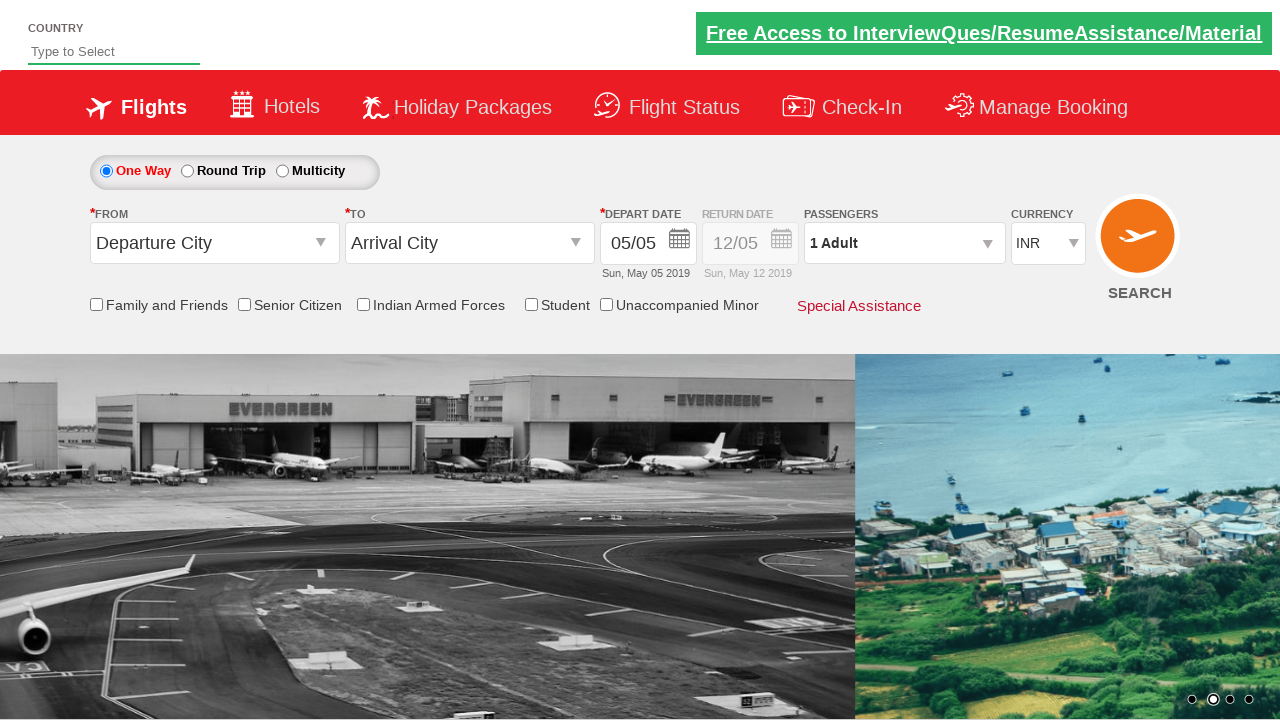

Clicked currency dropdown to open it at (1048, 244) on #ctl00_mainContent_DropDownListCurrency
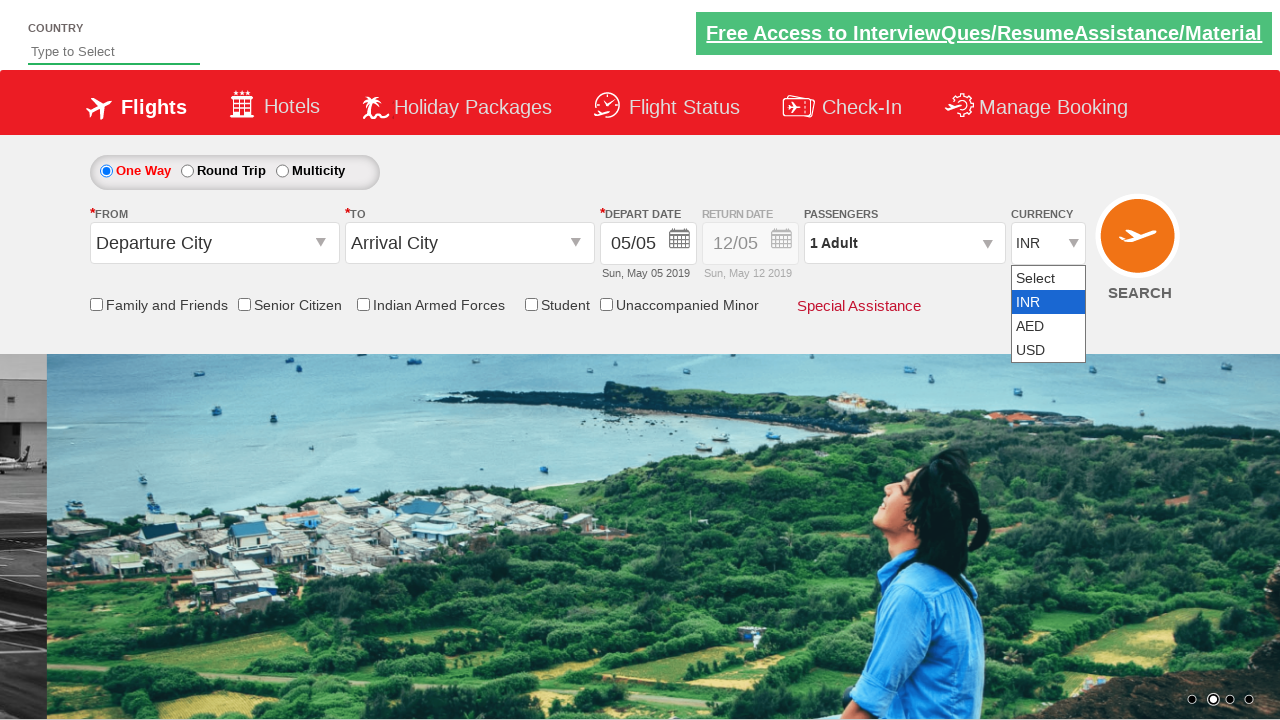

Selected USD from currency dropdown on #ctl00_mainContent_DropDownListCurrency
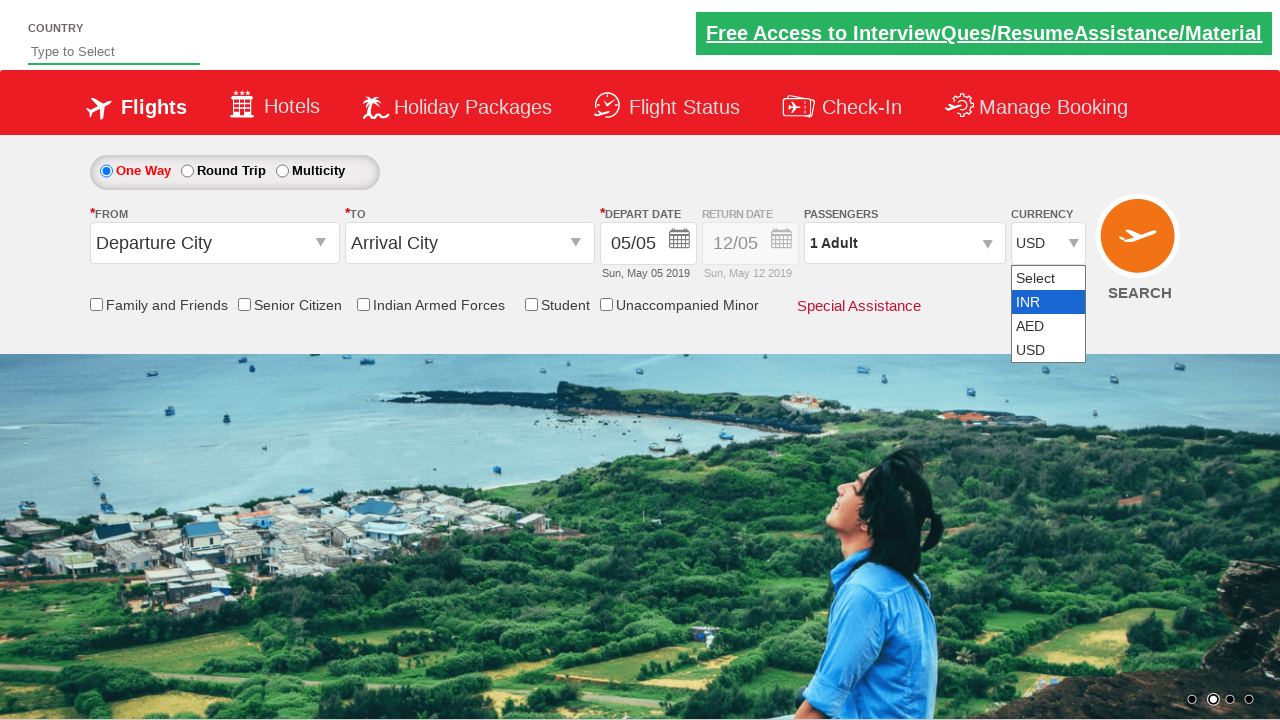

Clicked autosuggest field for country selection at (114, 52) on #autosuggest
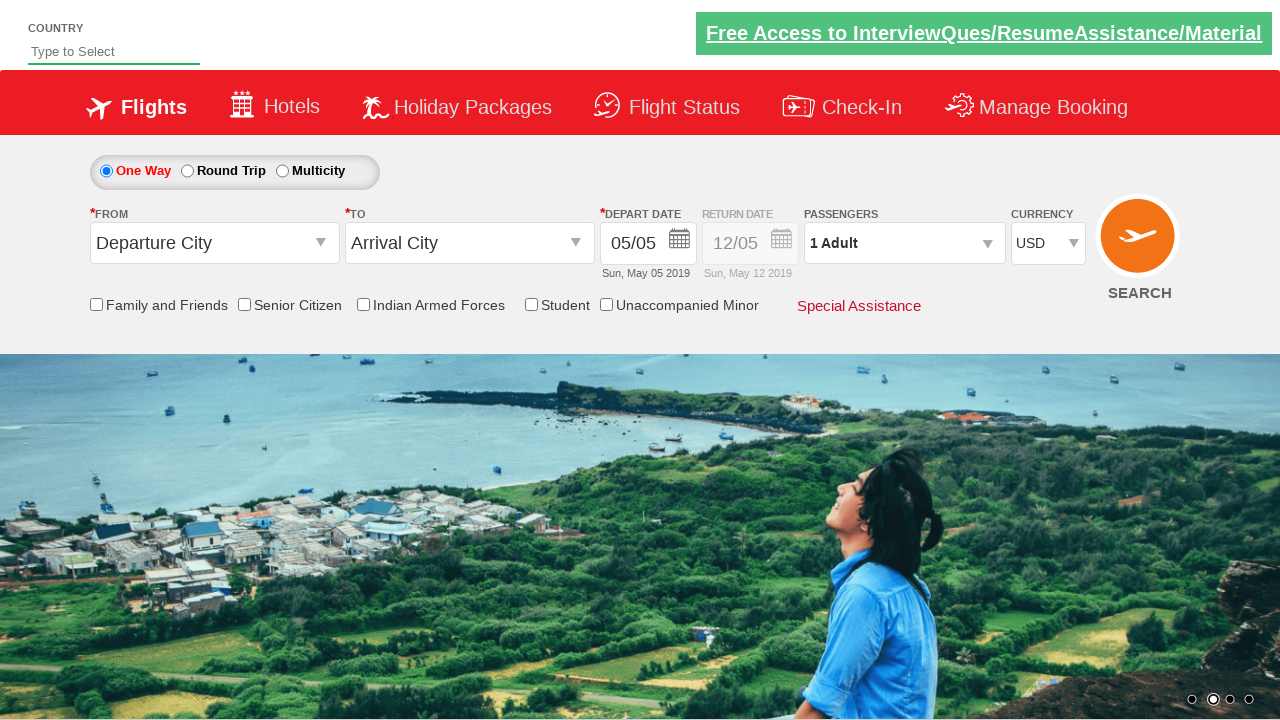

Typed 'ind' in autosuggest field to filter countries on #autosuggest
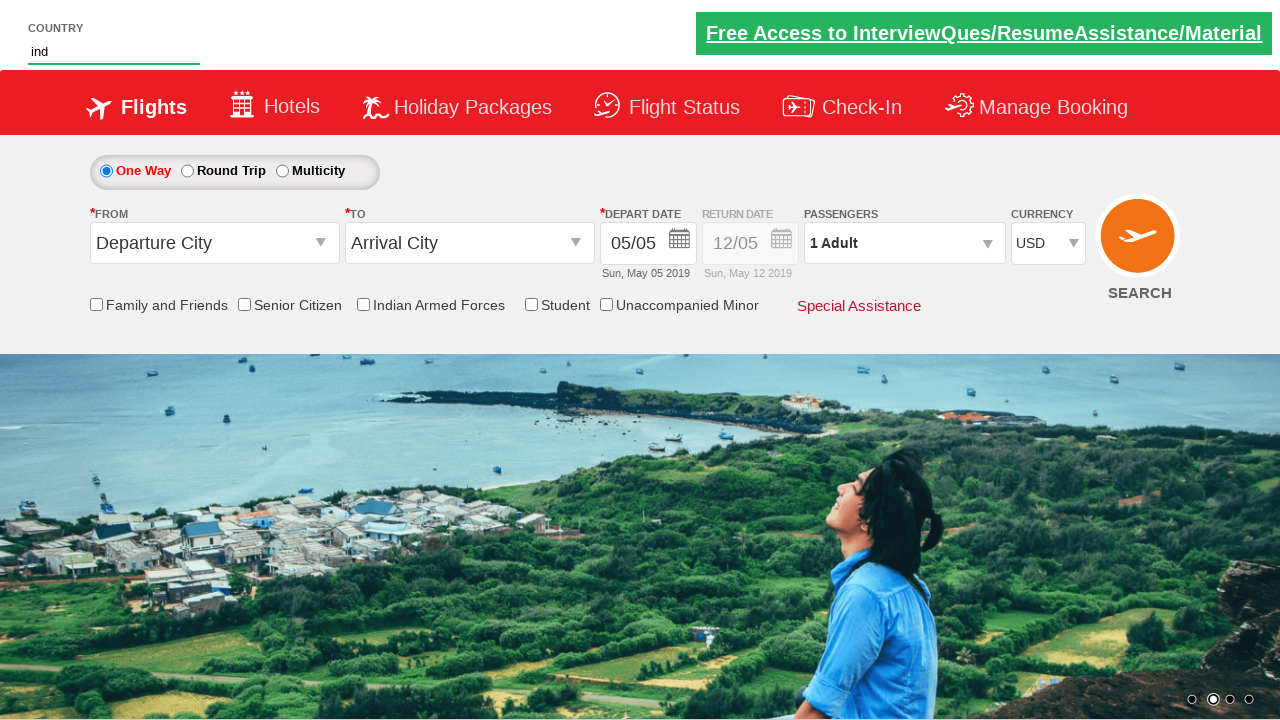

Autosuggest dropdown appeared with country suggestions
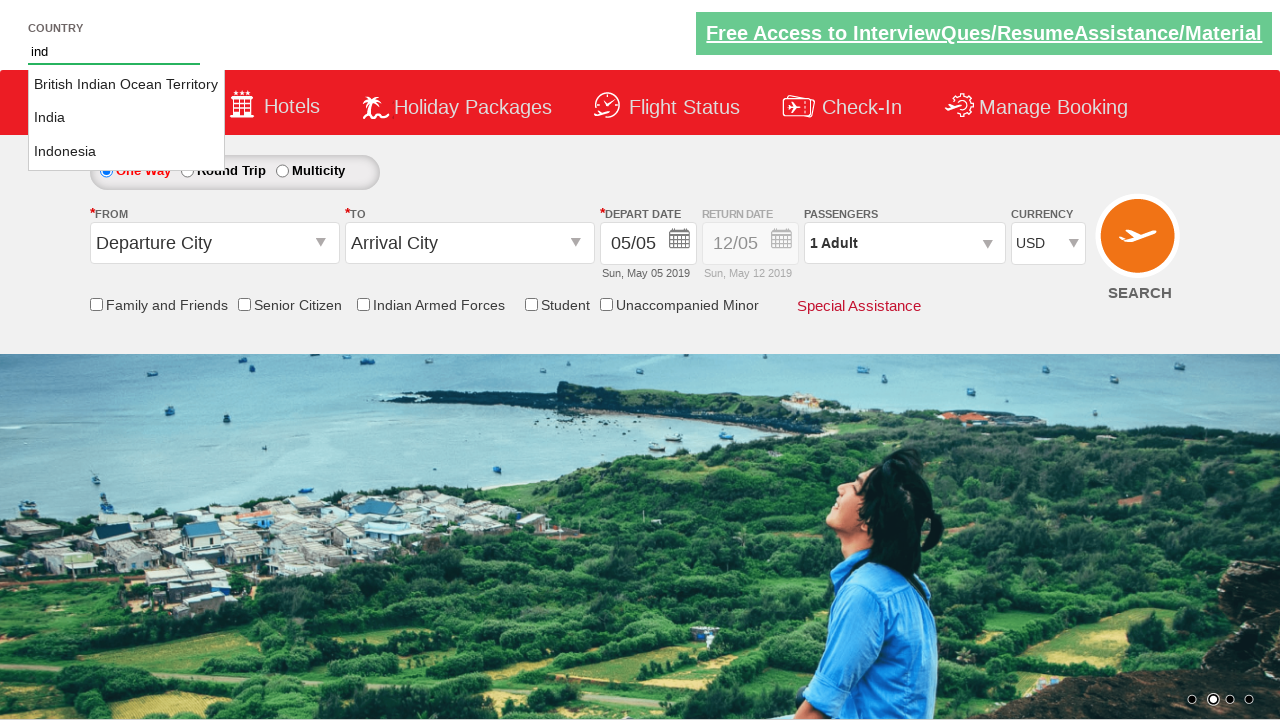

Selected 'India' from autosuggest dropdown at (126, 118) on #ui-id-1 a >> nth=1
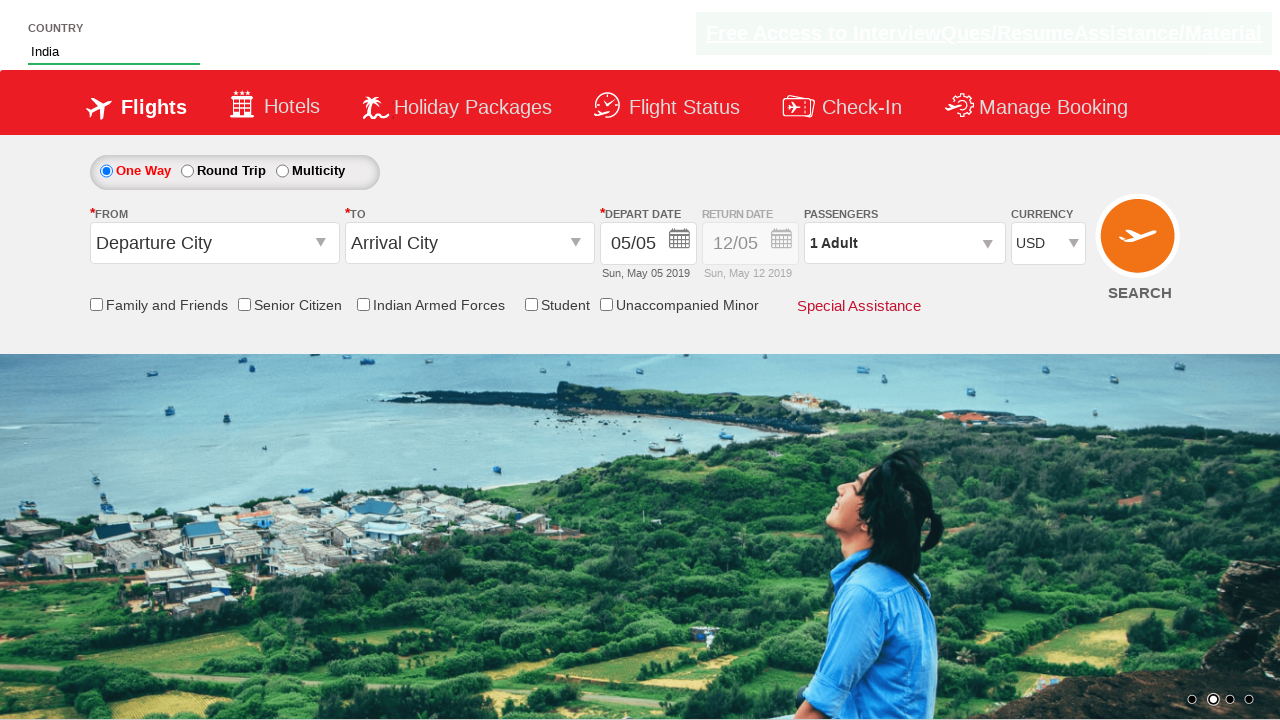

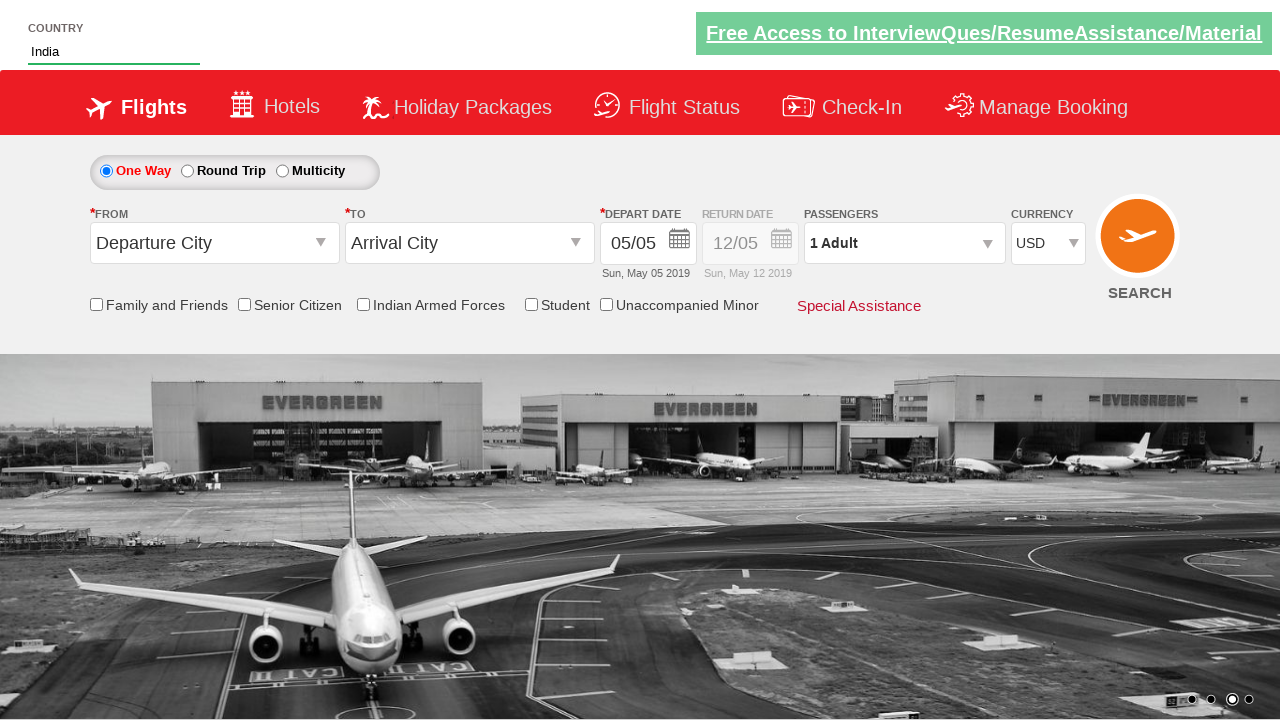